Tests drag and drop functionality by dragging an image element into a box element on the page

Starting URL: https://formy-project.herokuapp.com/dragdrop

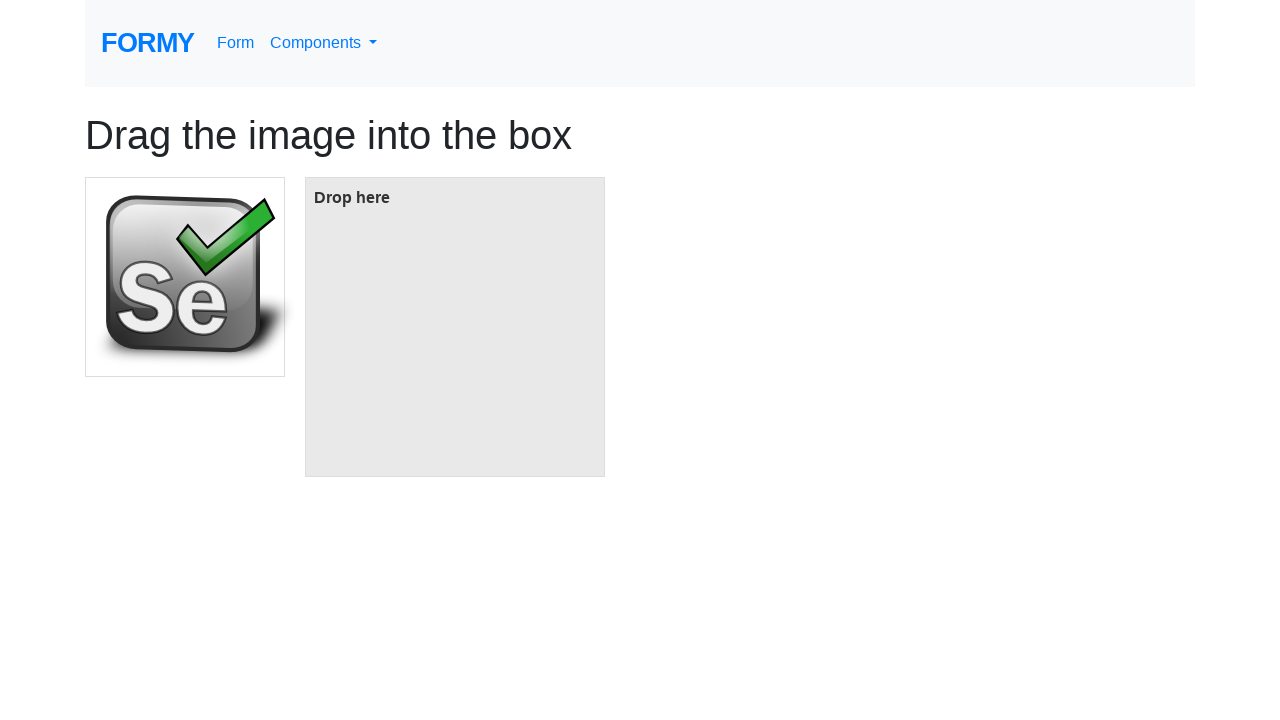

Located image element with id 'image'
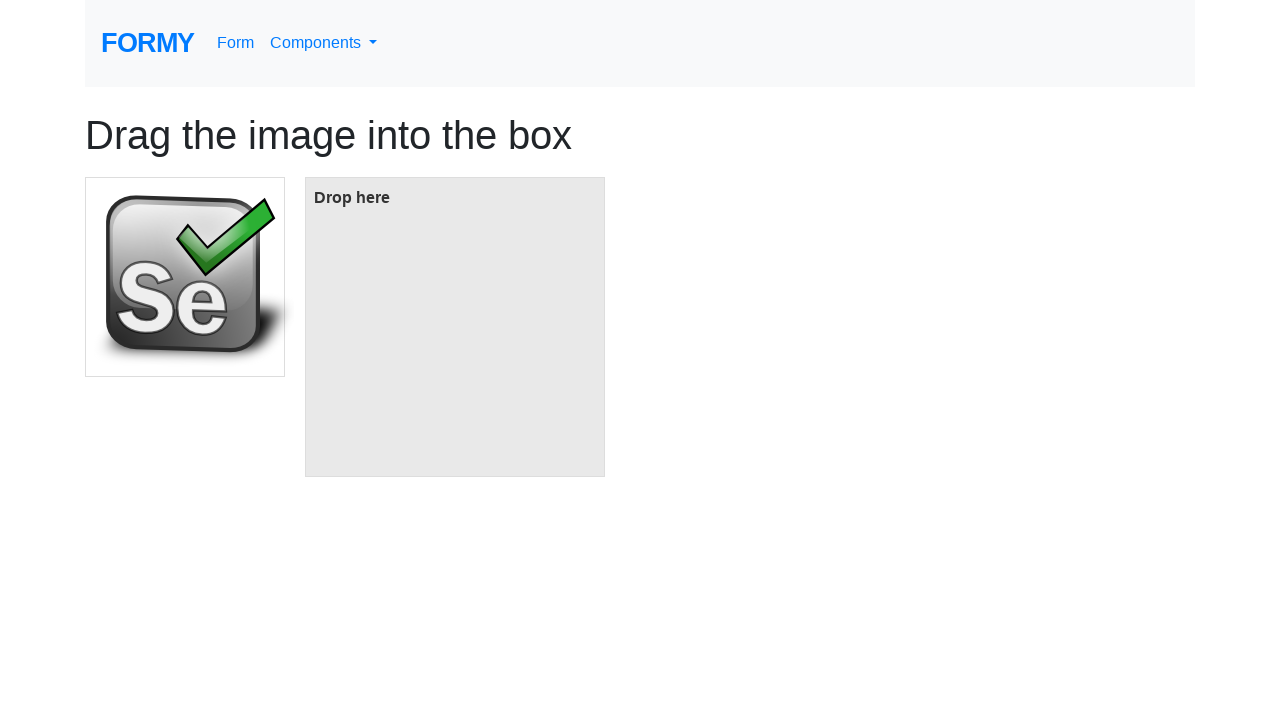

Located box element with id 'box'
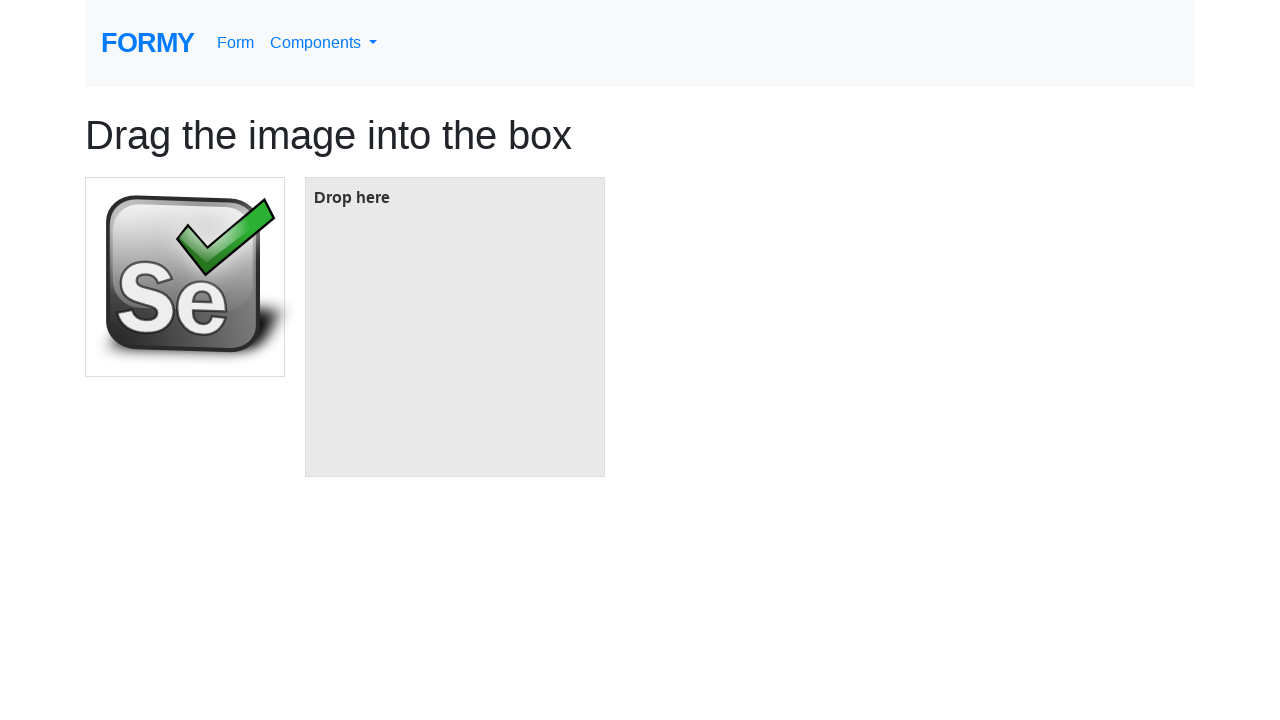

Dragged image element into box element at (455, 327)
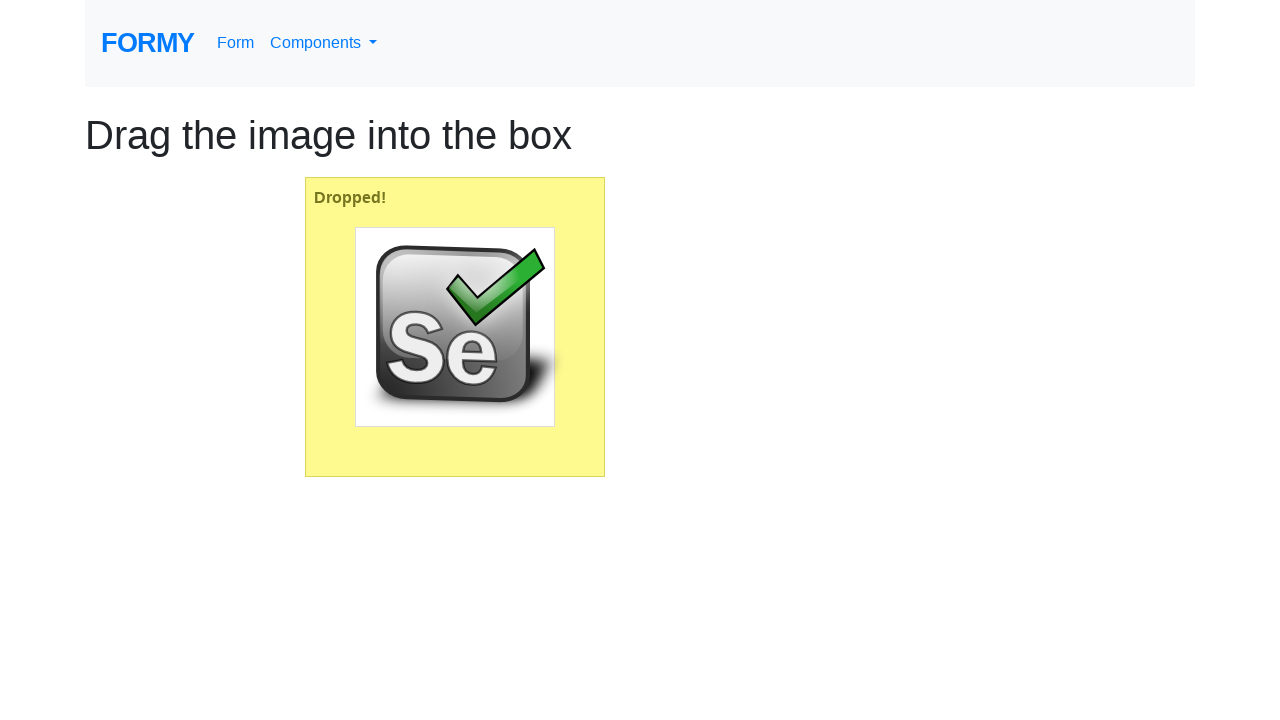

Waited for drag and drop action to complete
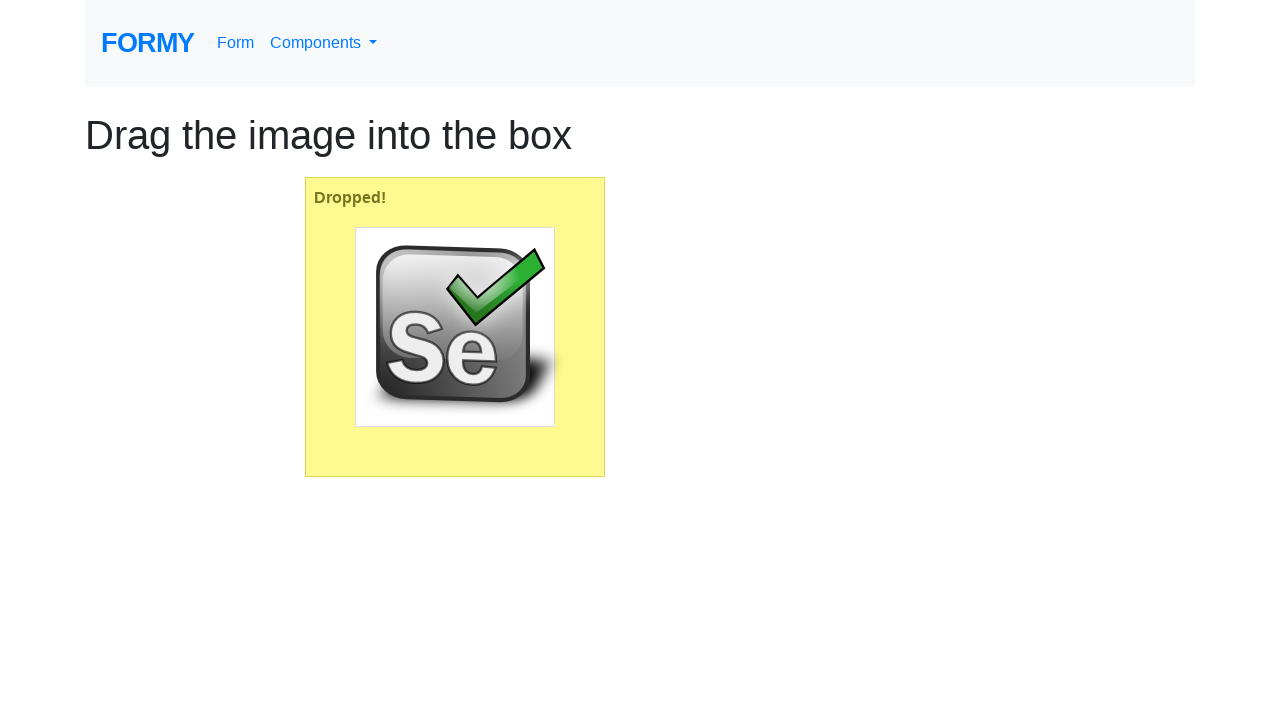

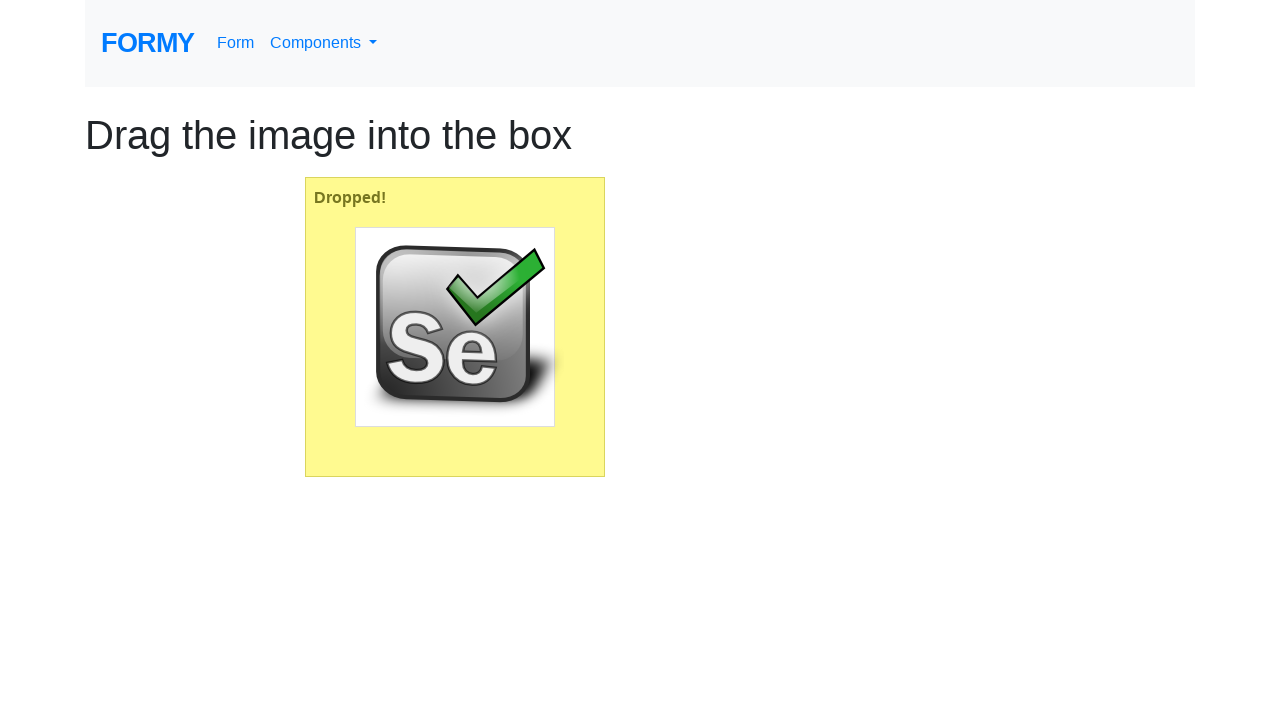